Tests that edits are saved when the input field loses focus (blur event).

Starting URL: https://demo.playwright.dev/todomvc

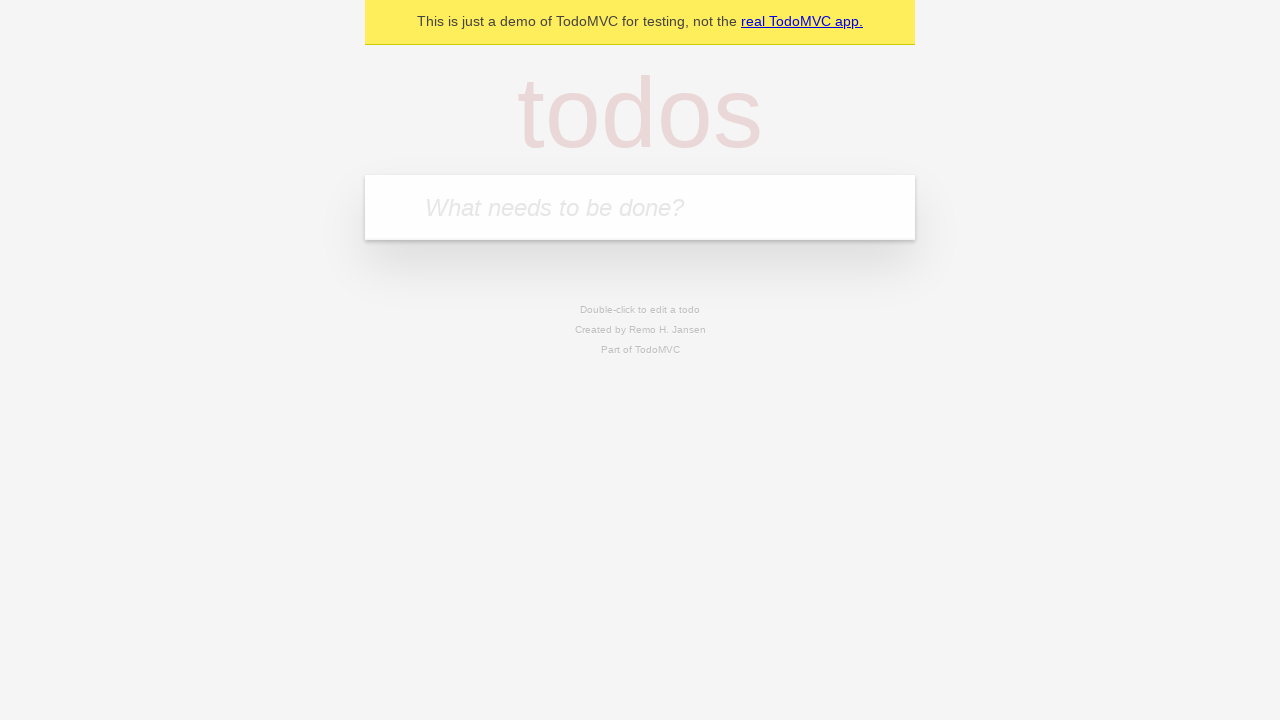

Filled input field with 'buy some cheese' on internal:attr=[placeholder="What needs to be done?"i]
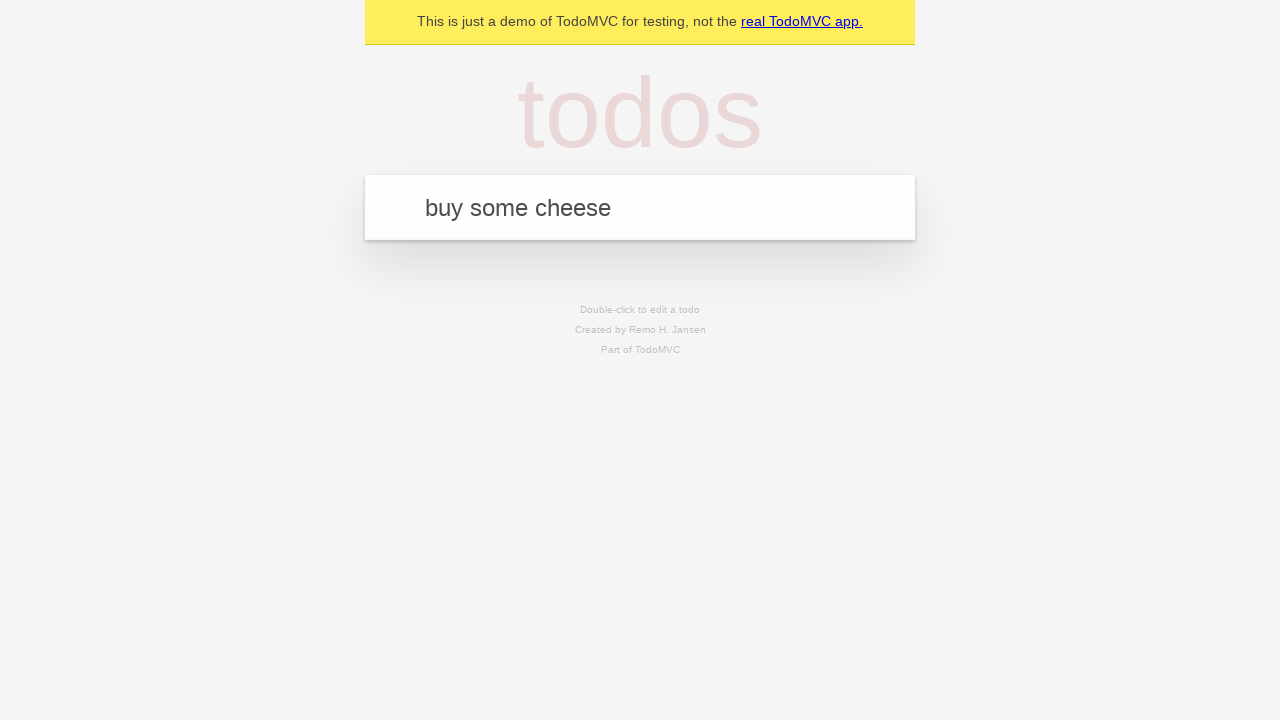

Pressed Enter to add first todo on internal:attr=[placeholder="What needs to be done?"i]
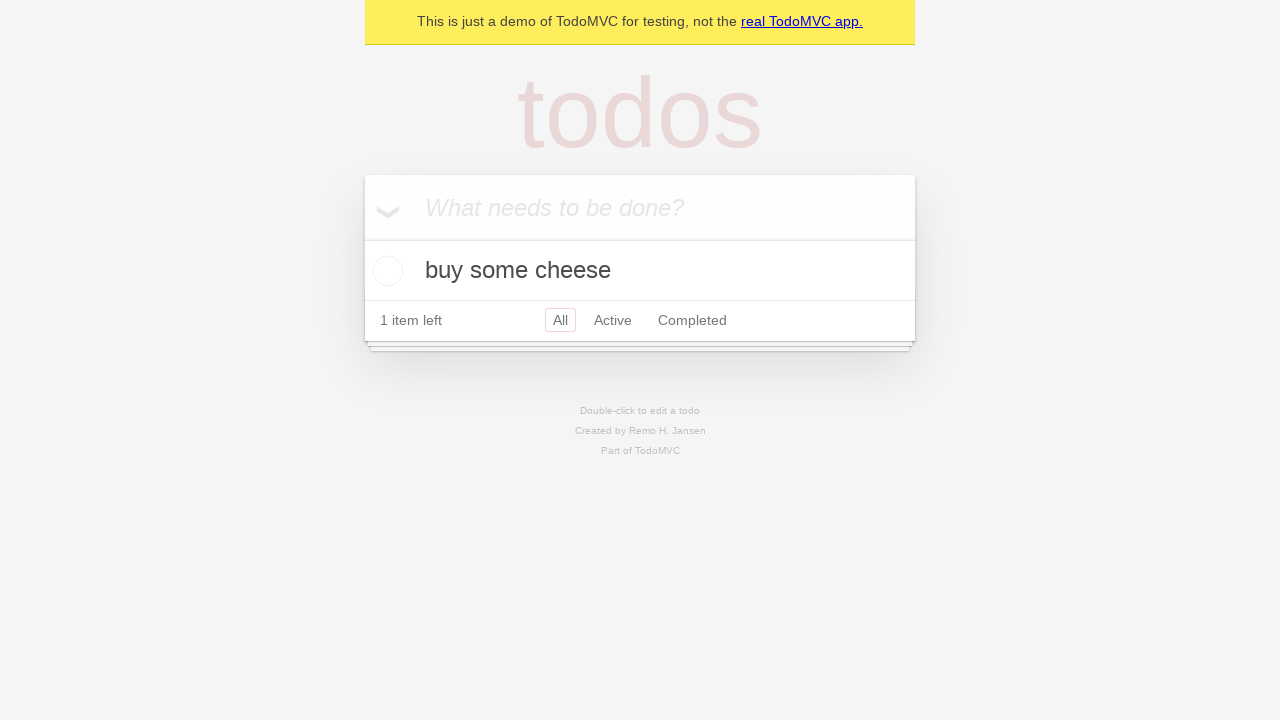

Filled input field with 'feed the cat' on internal:attr=[placeholder="What needs to be done?"i]
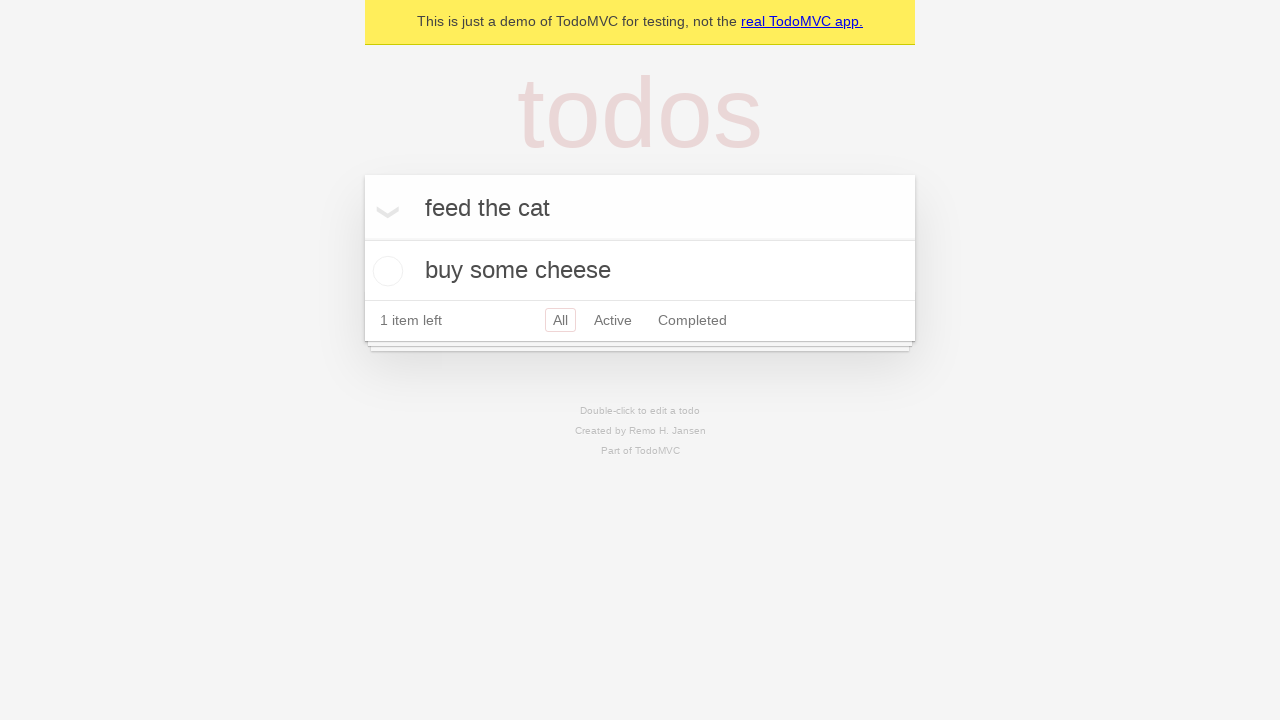

Pressed Enter to add second todo on internal:attr=[placeholder="What needs to be done?"i]
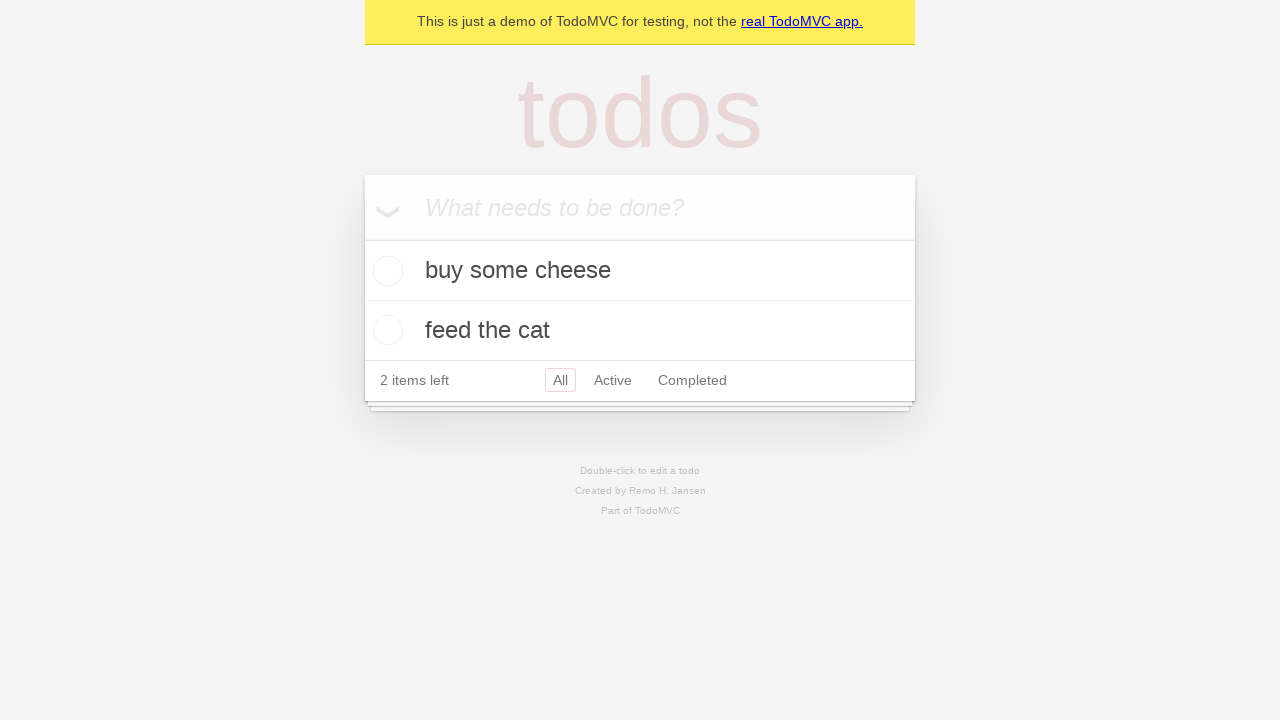

Filled input field with 'book a doctors appointment' on internal:attr=[placeholder="What needs to be done?"i]
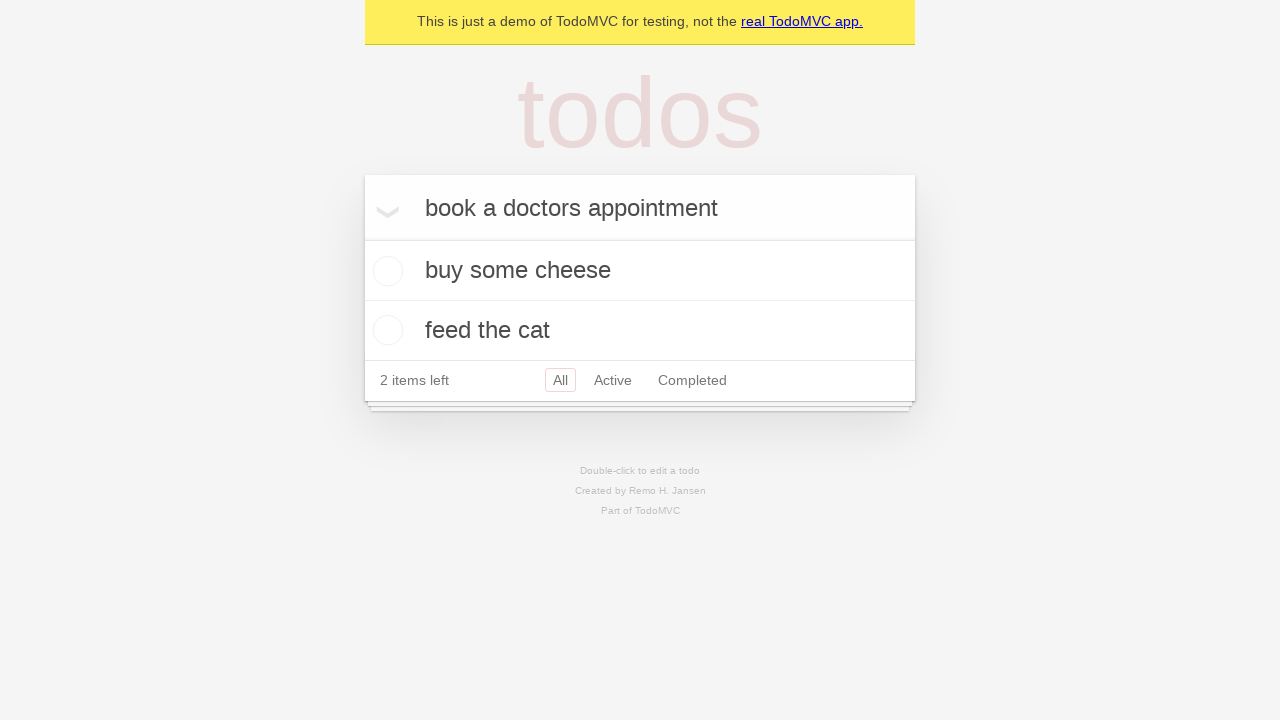

Pressed Enter to add third todo on internal:attr=[placeholder="What needs to be done?"i]
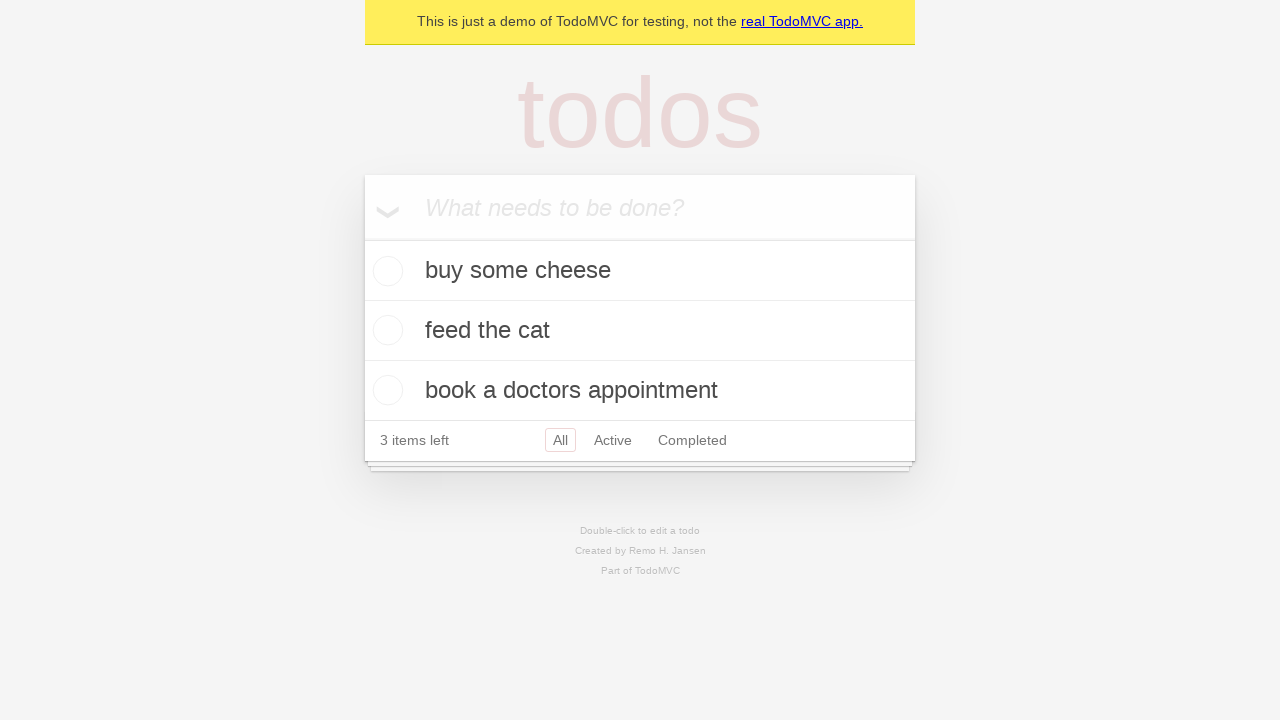

Double-clicked second todo item to enter edit mode at (640, 331) on internal:testid=[data-testid="todo-item"s] >> nth=1
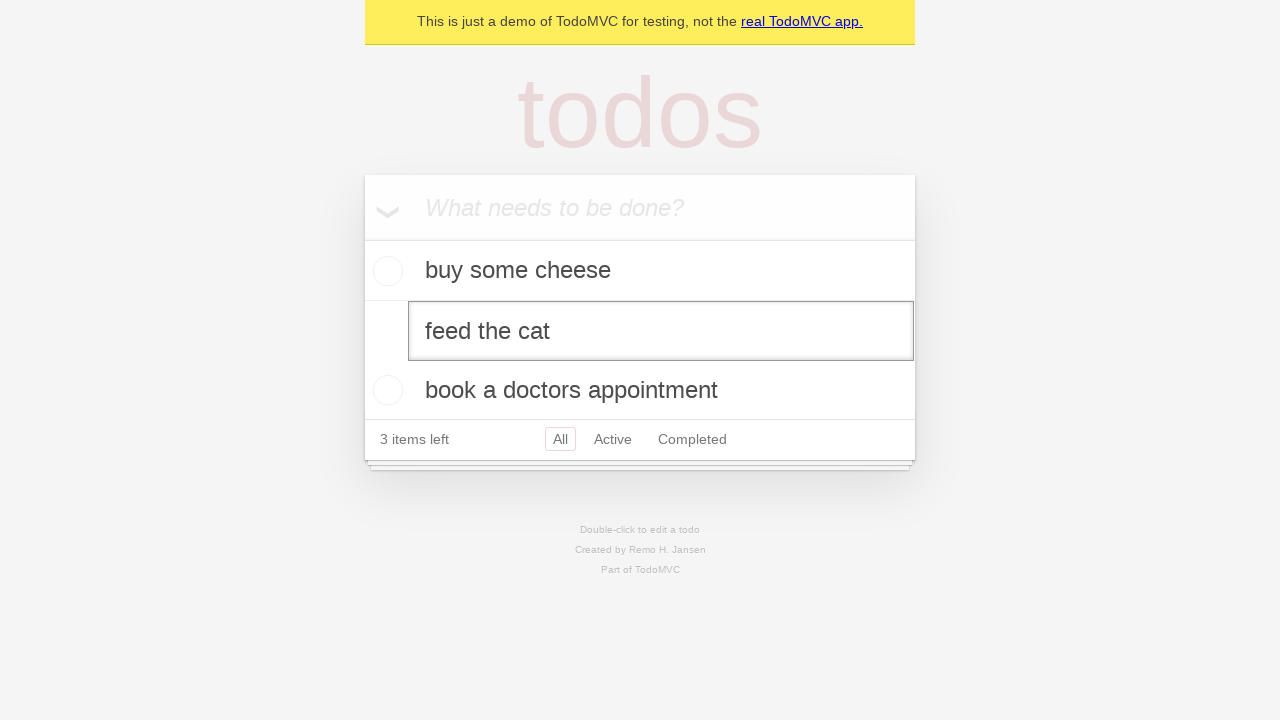

Filled edit field with 'buy some sausages' on internal:testid=[data-testid="todo-item"s] >> nth=1 >> internal:role=textbox[nam
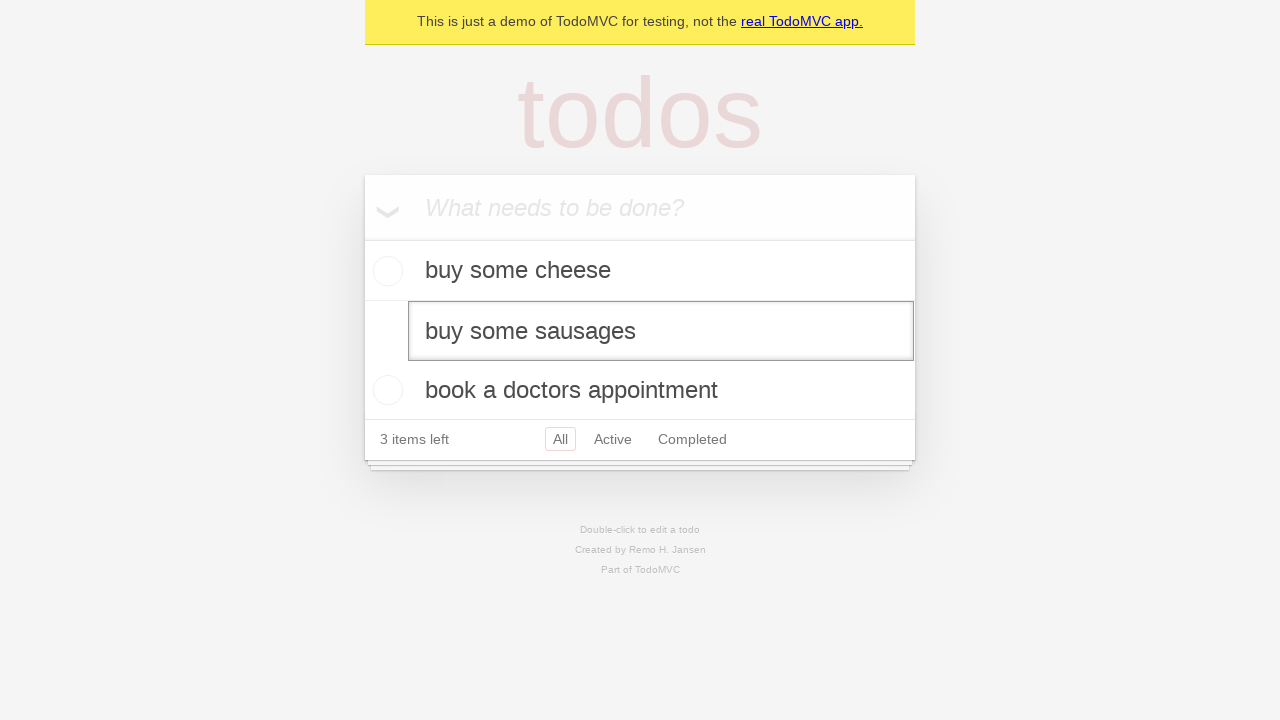

Dispatched blur event to save edits
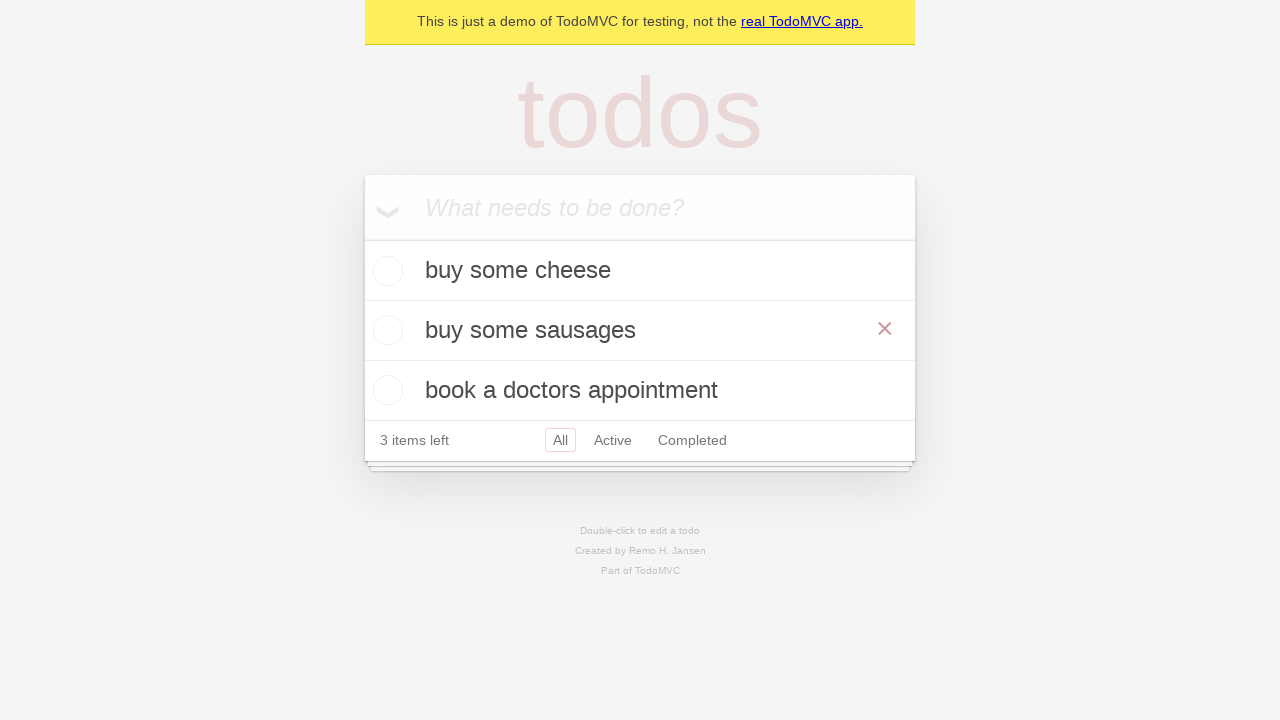

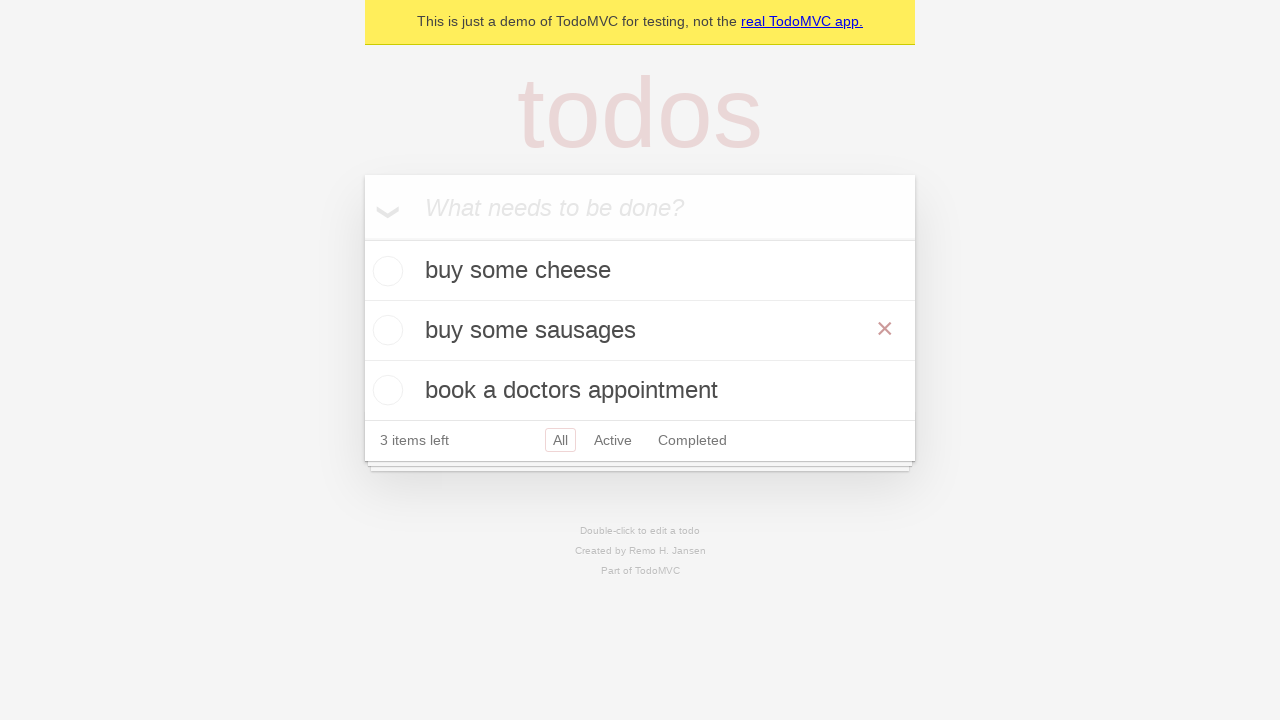